Tests region selection functionality by clicking the region button and selecting Krasnodar as the city

Starting URL: https://re-store.ru/

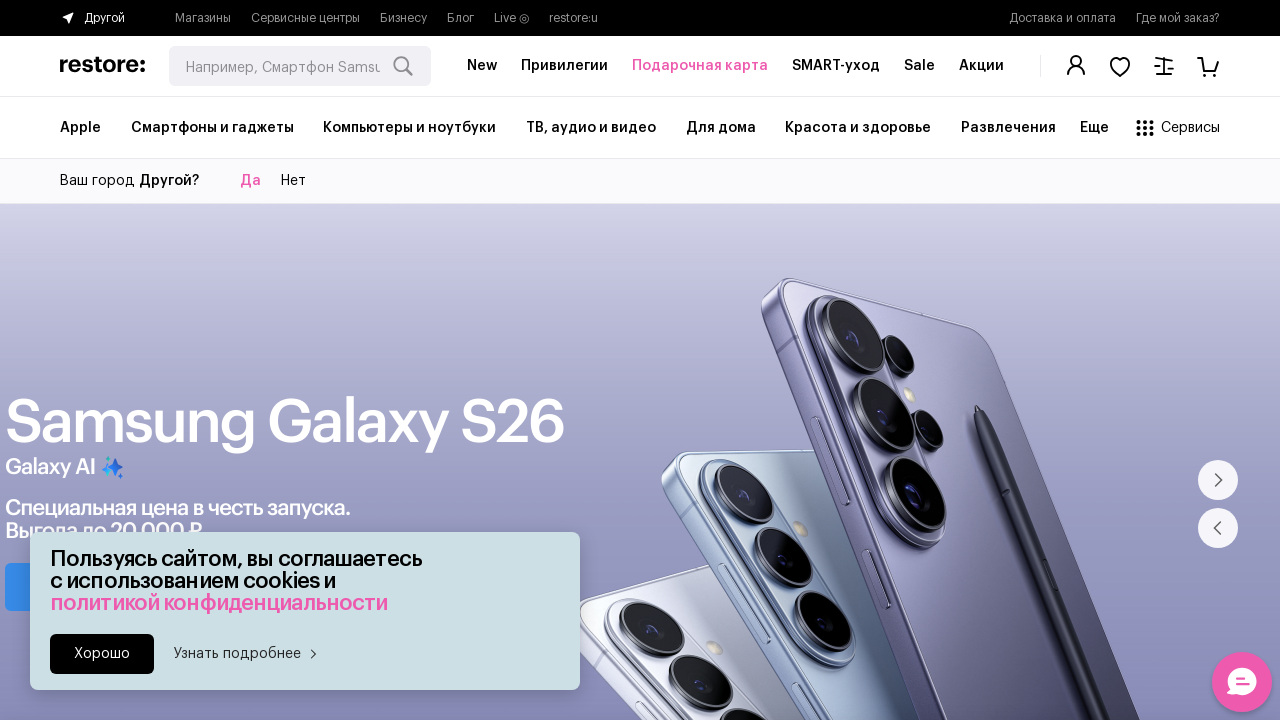

Clicked region selection button in header at (92, 18) on header button >> nth=0
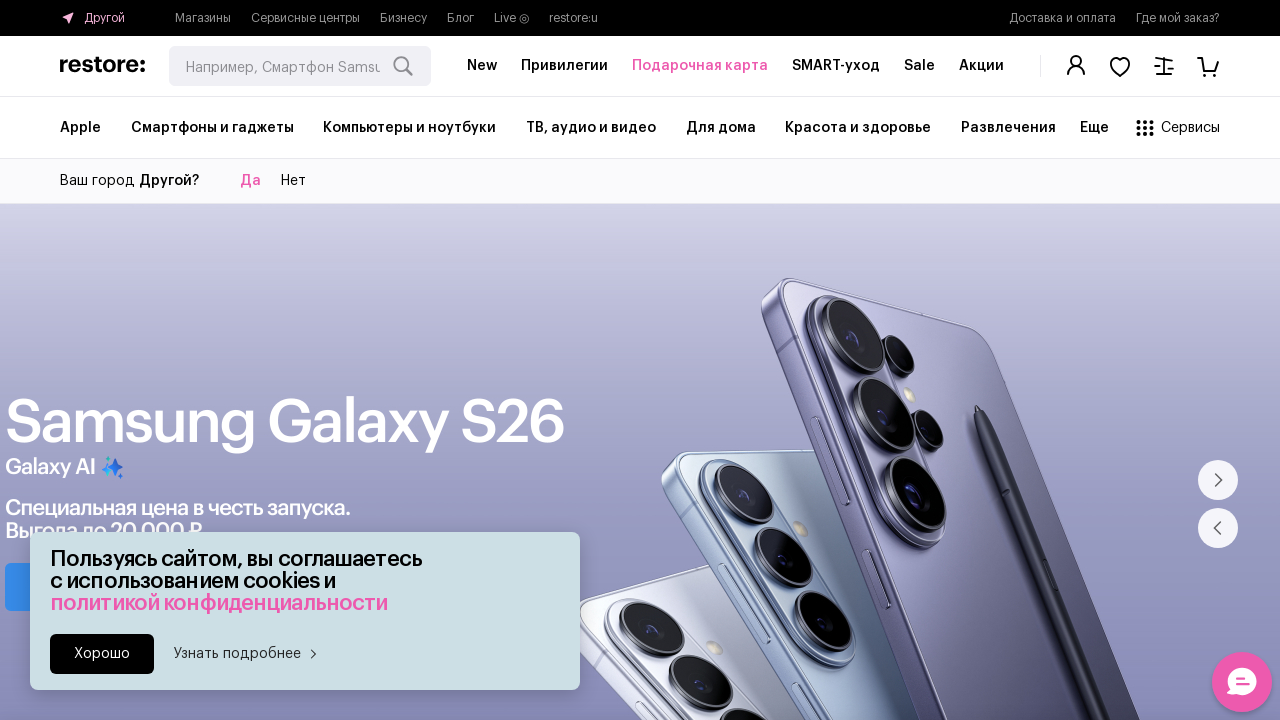

Waited 2 seconds for region dropdown to load
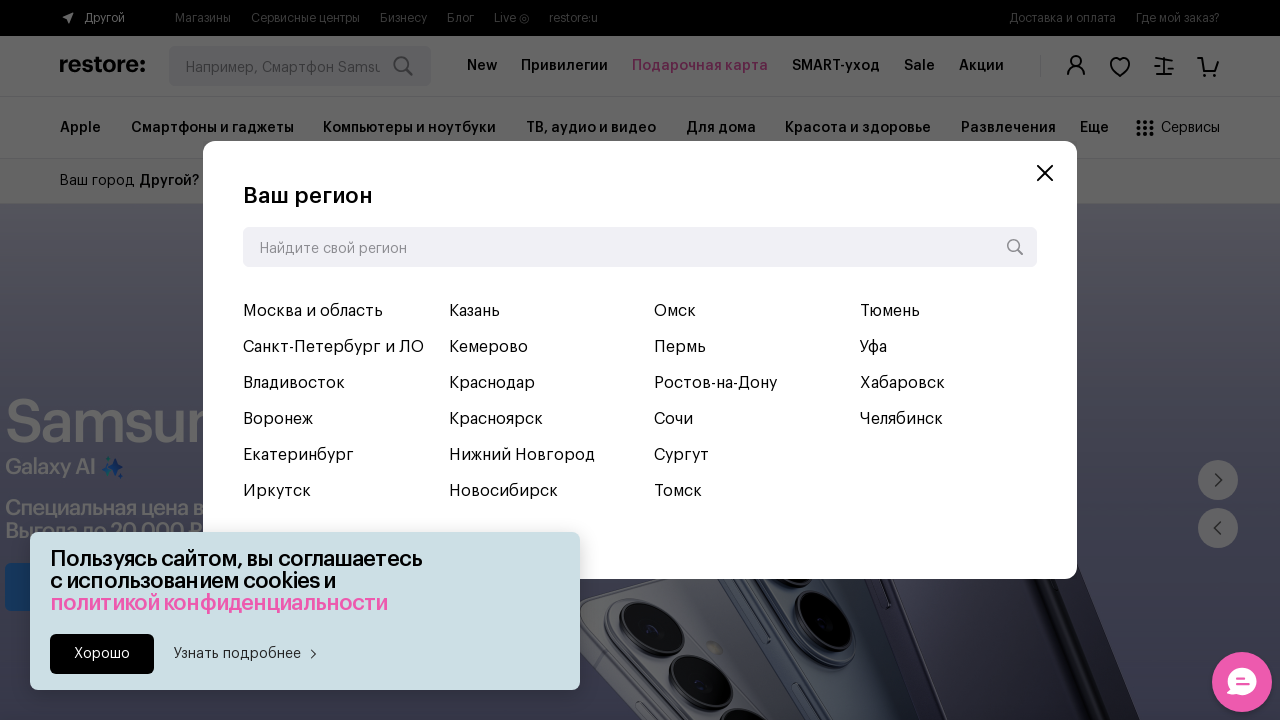

Selected Krasnodar as the region at (537, 383) on text=Краснодар
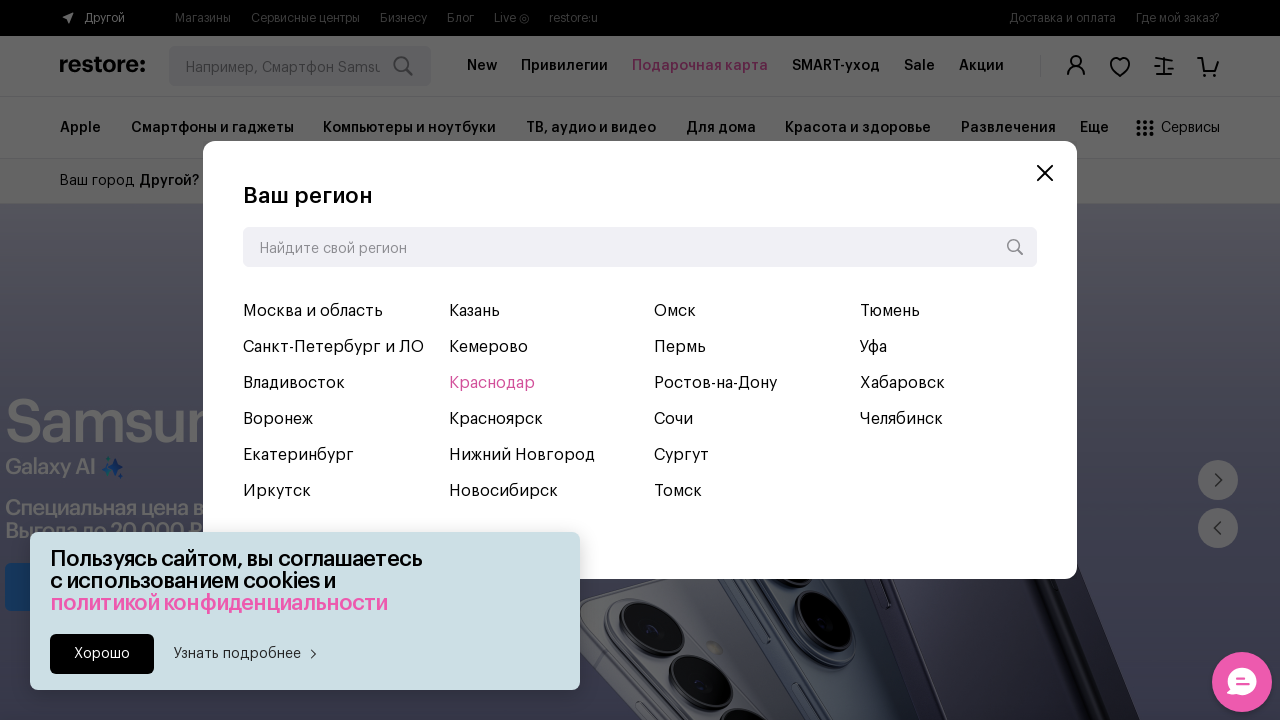

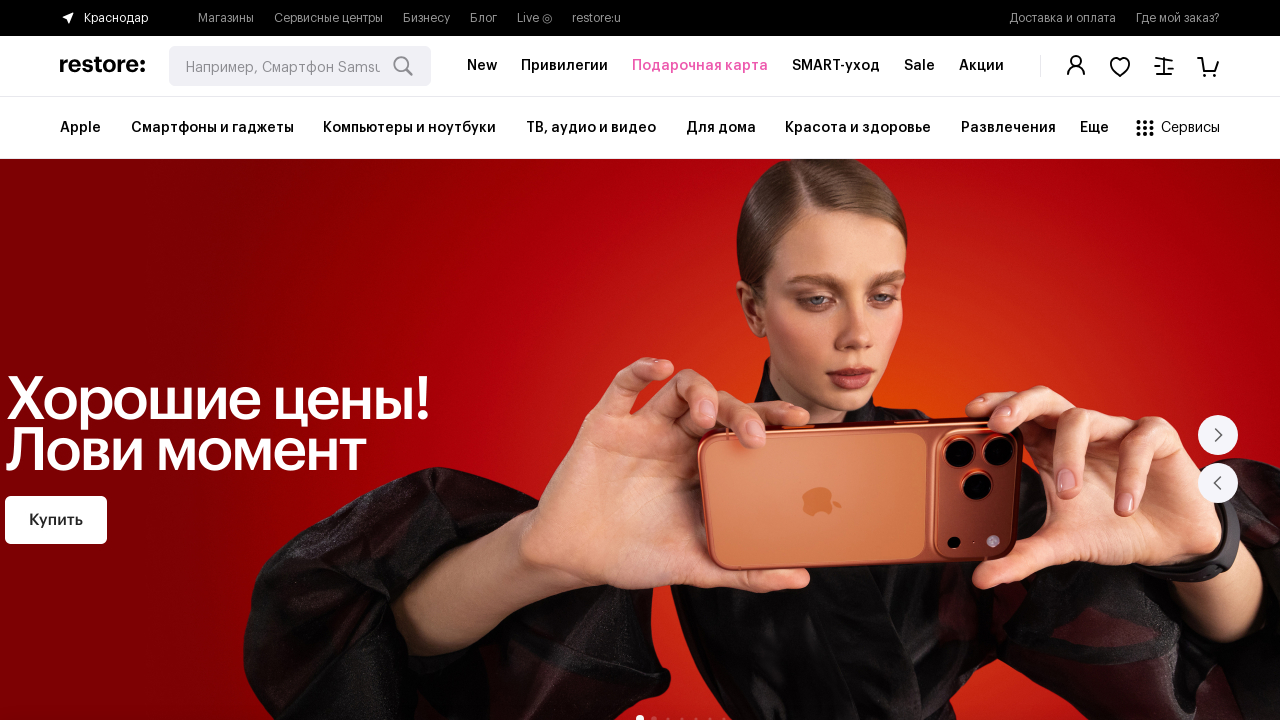